Tests an e-commerce flow by adding multiple items to cart, applying a promo code, and placing an order

Starting URL: https://rahulshettyacademy.com/seleniumPractise/#/

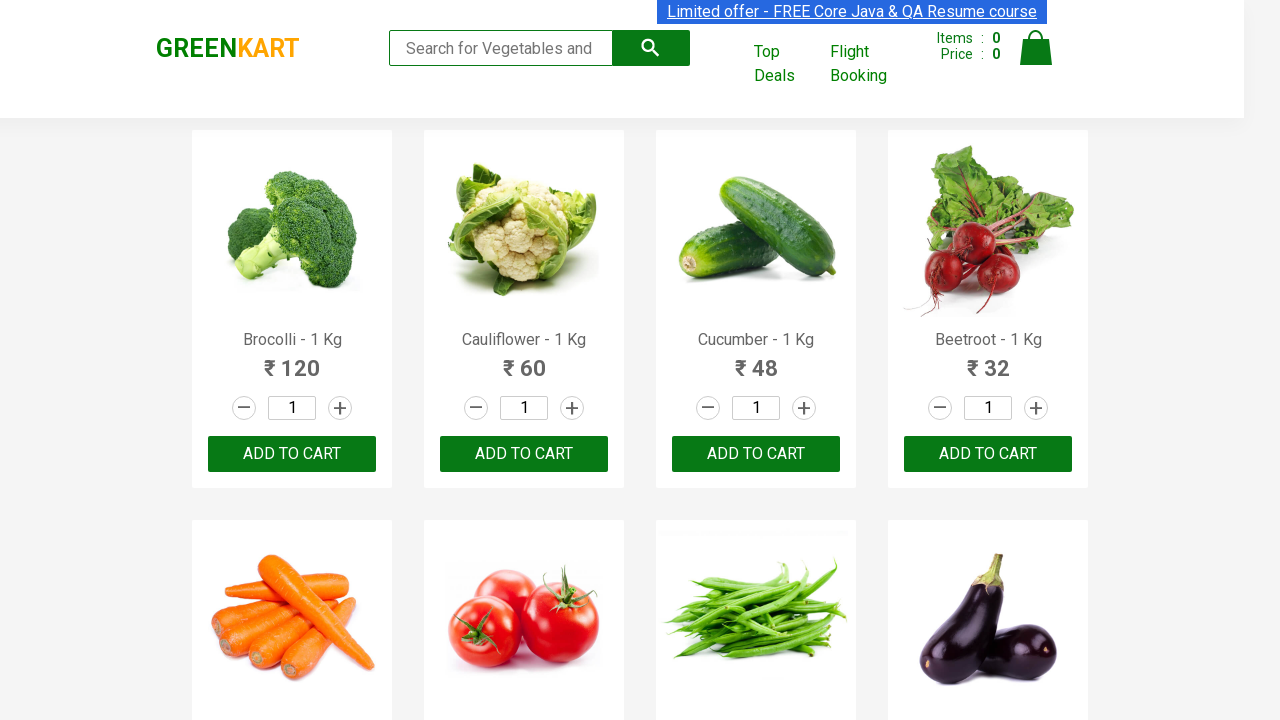

Waited for product names to load on the page
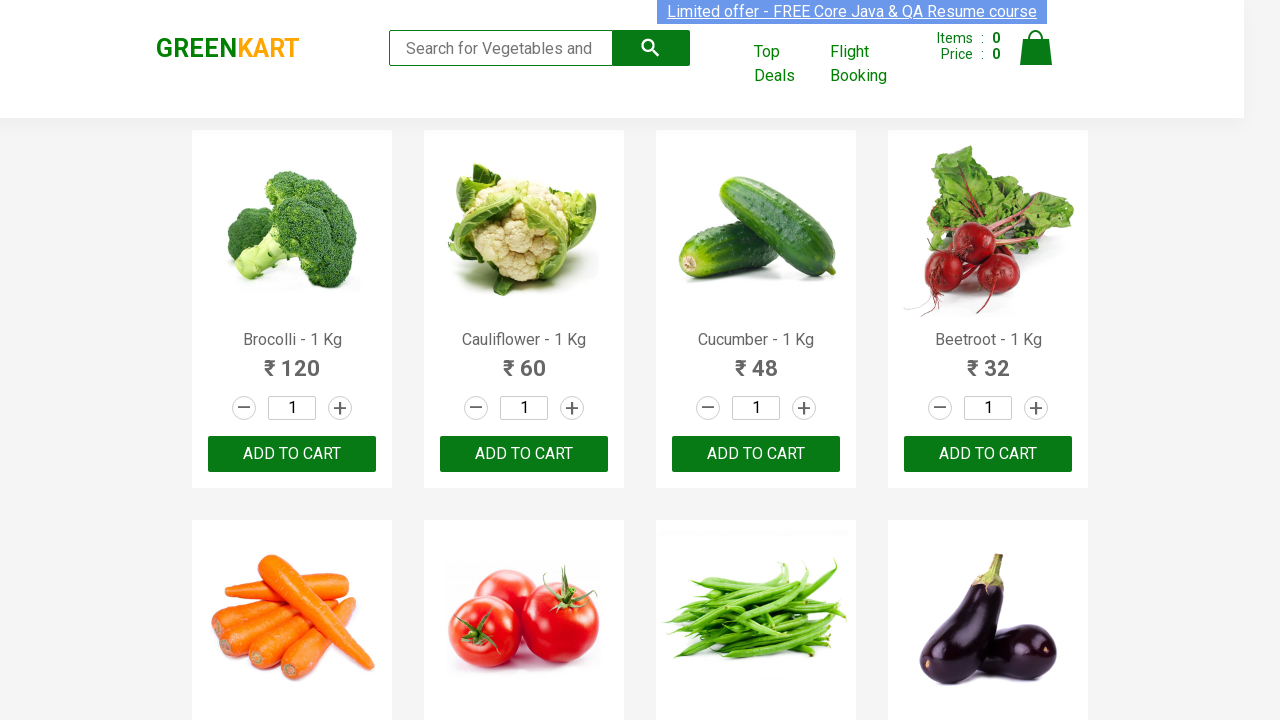

Retrieved all product names from the page
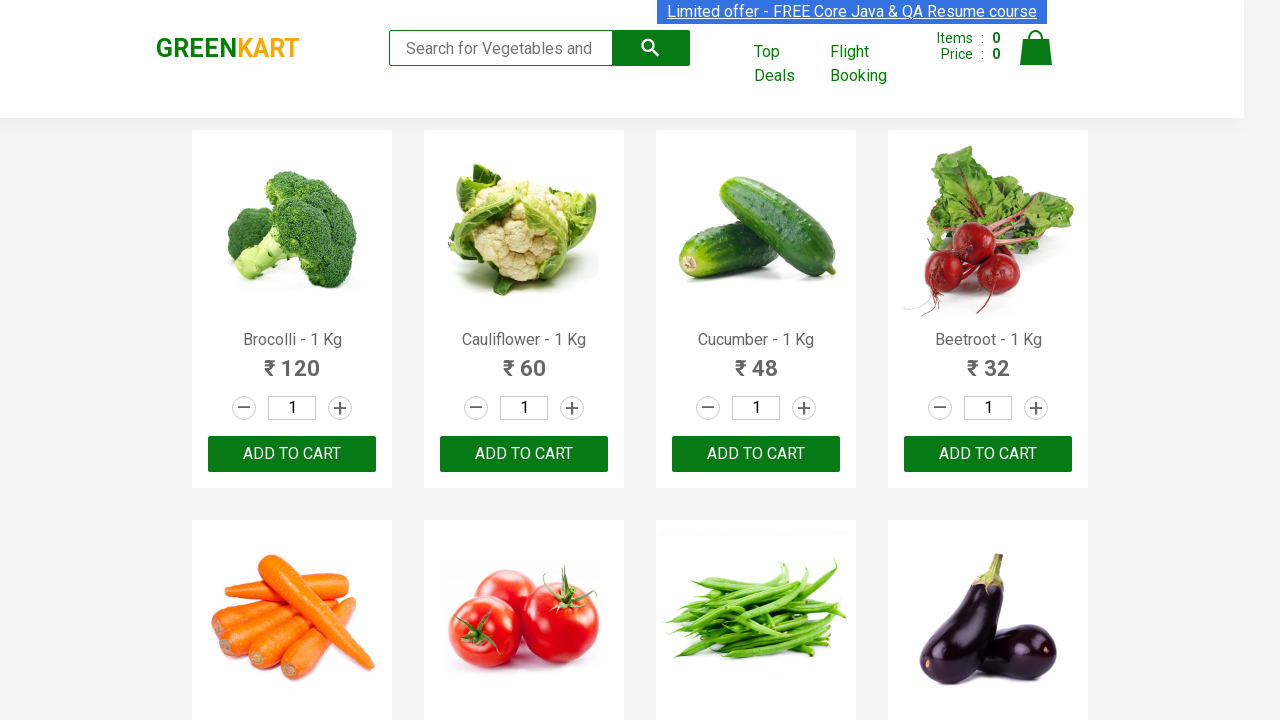

Retrieved all 'Add to Cart' buttons
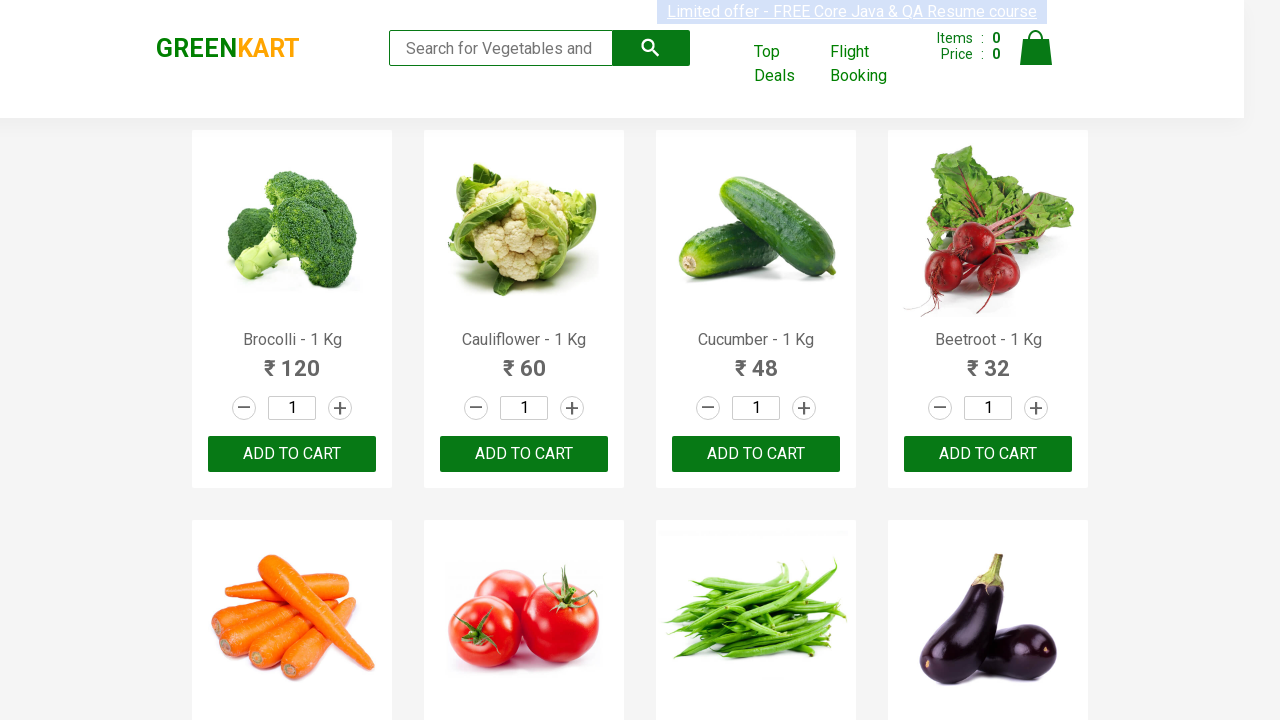

Added 'Brocolli' to cart at (292, 454) on div.product-action button >> nth=0
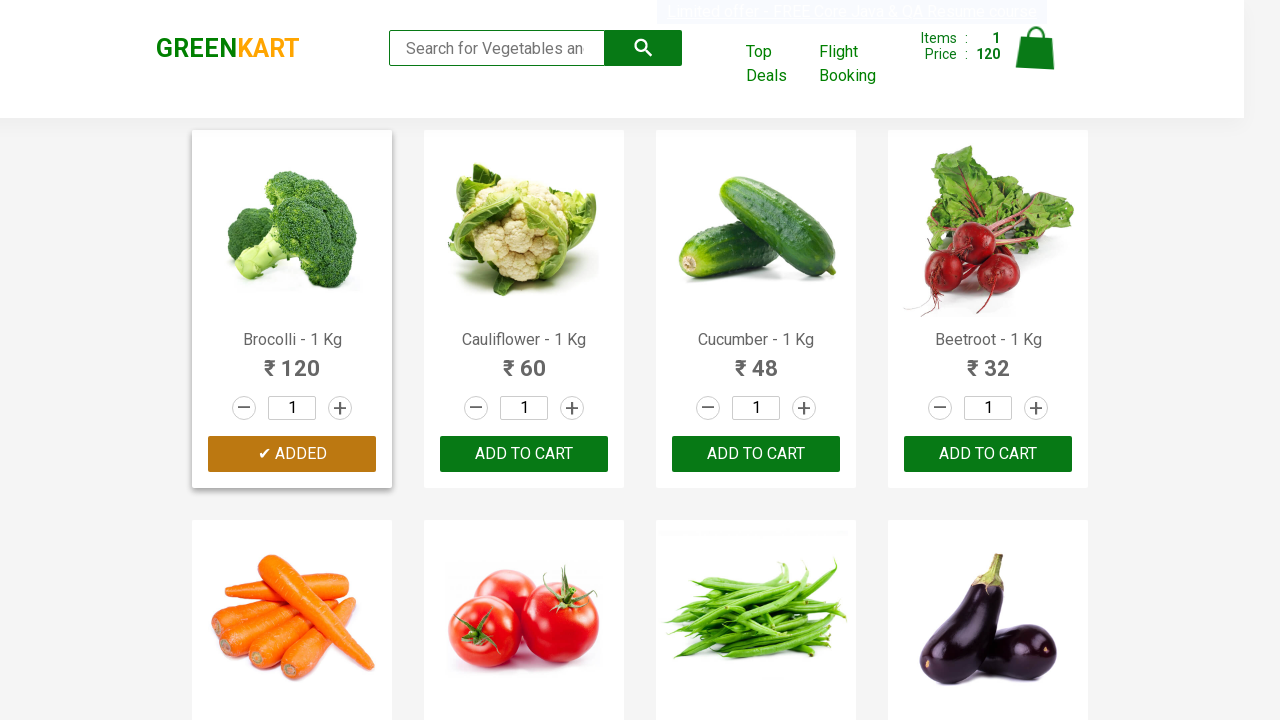

Added 'Cucumber' to cart at (756, 454) on div.product-action button >> nth=2
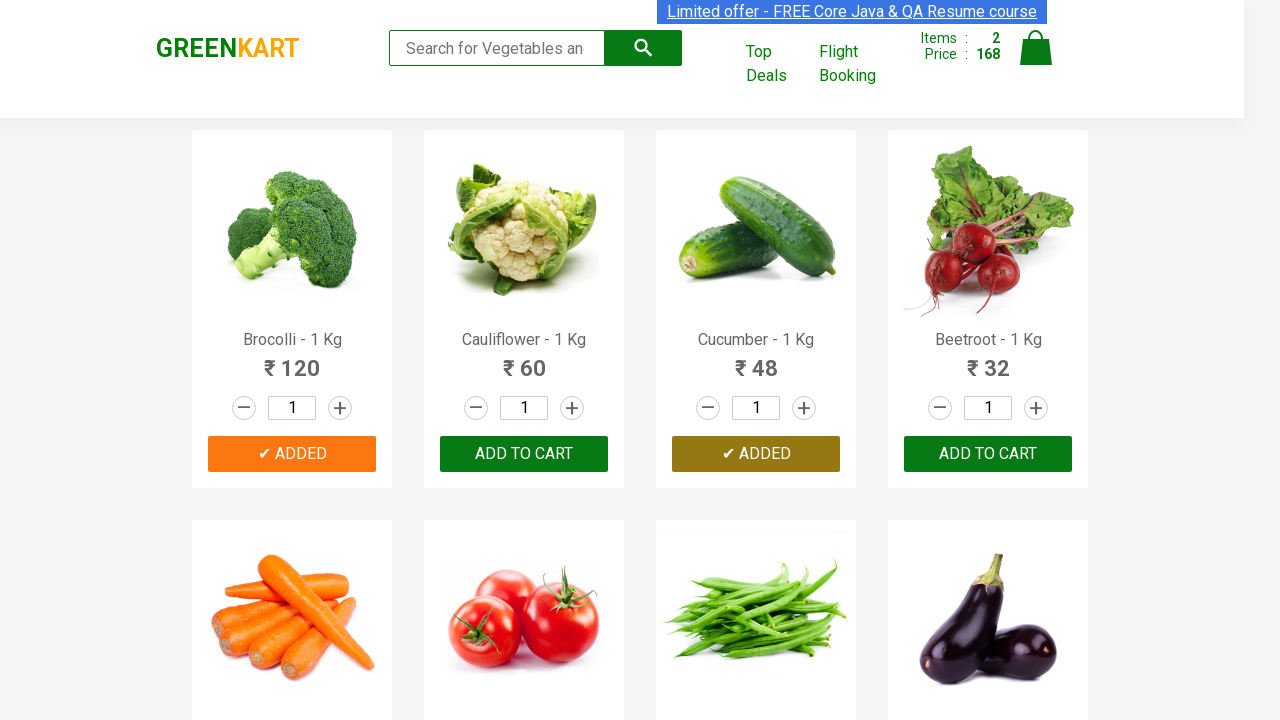

Added 'Beans' to cart at (756, 360) on div.product-action button >> nth=6
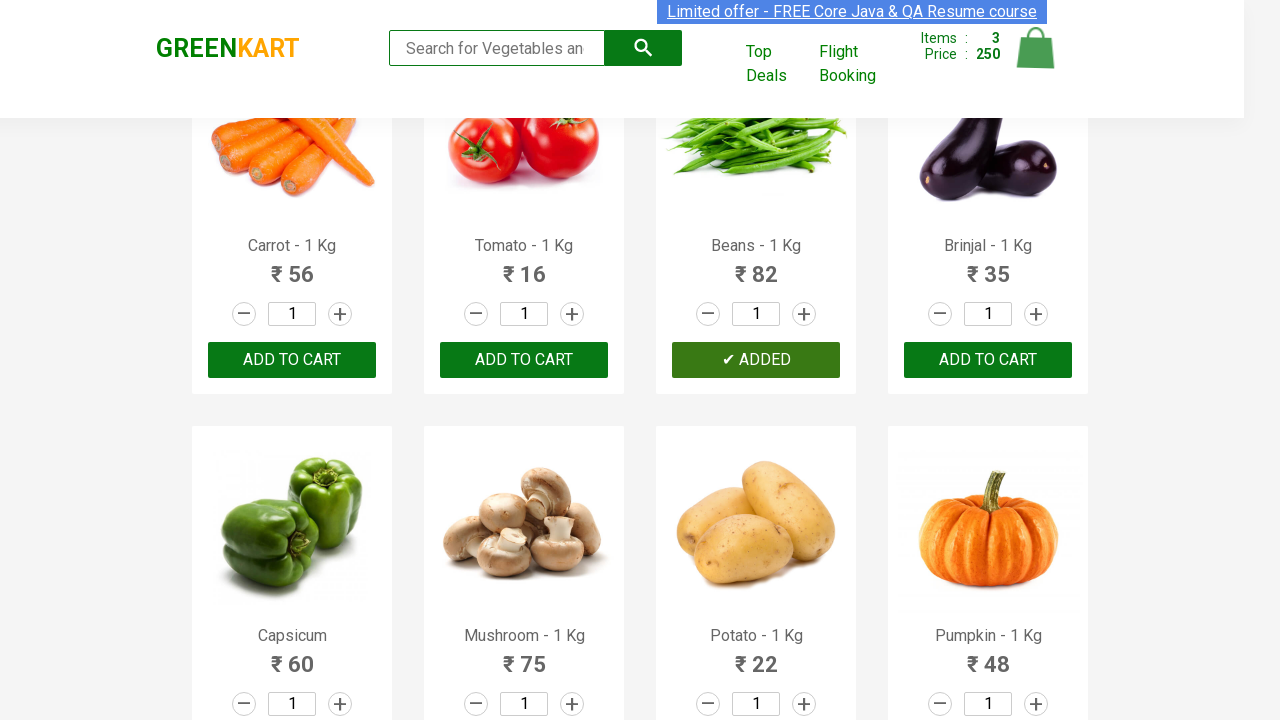

Added 'Almonds' to cart at (524, 360) on div.product-action button >> nth=25
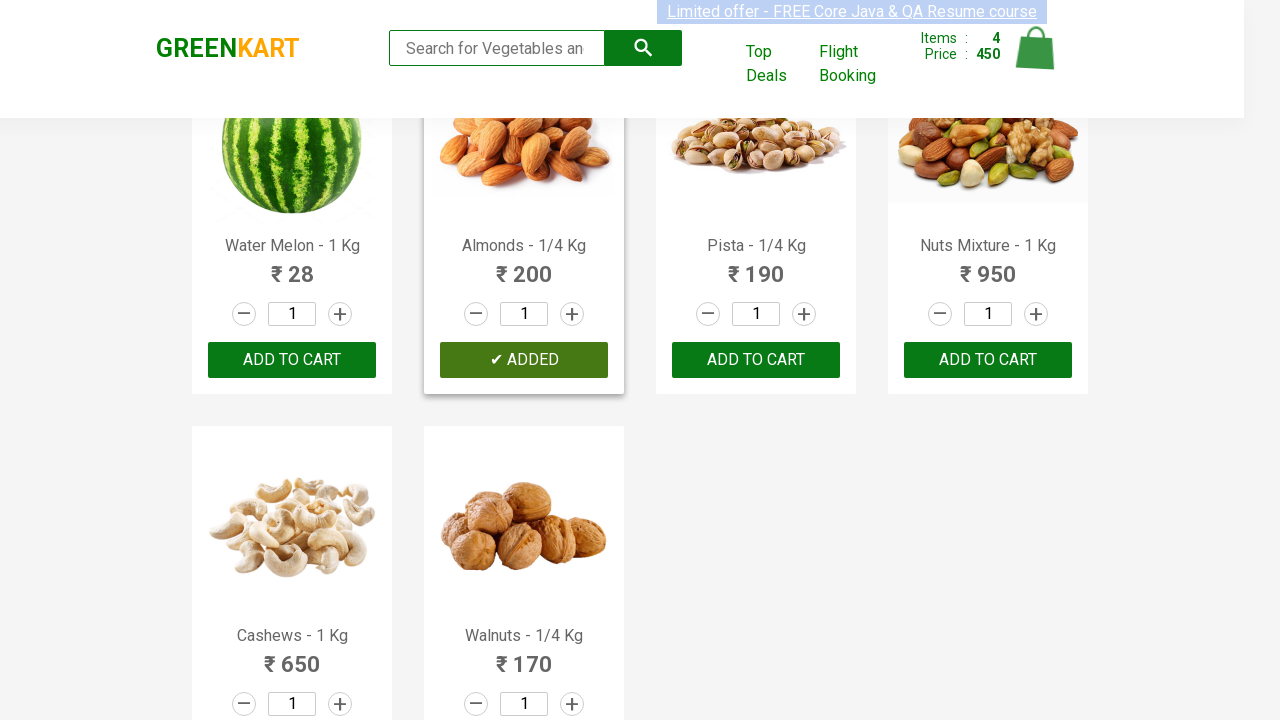

Clicked on the cart icon to view cart at (1036, 48) on img[alt='Cart']
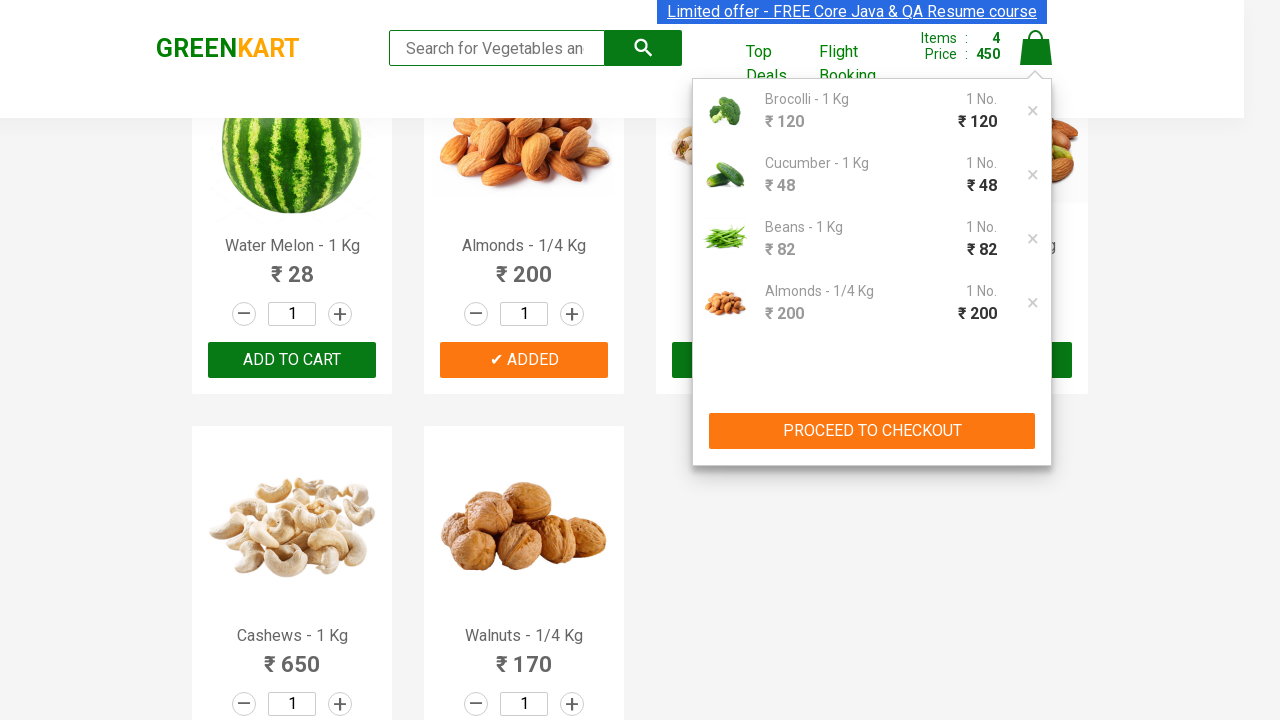

Clicked 'Proceed to Checkout' button at (872, 431) on xpath=//button[text()='PROCEED TO CHECKOUT']
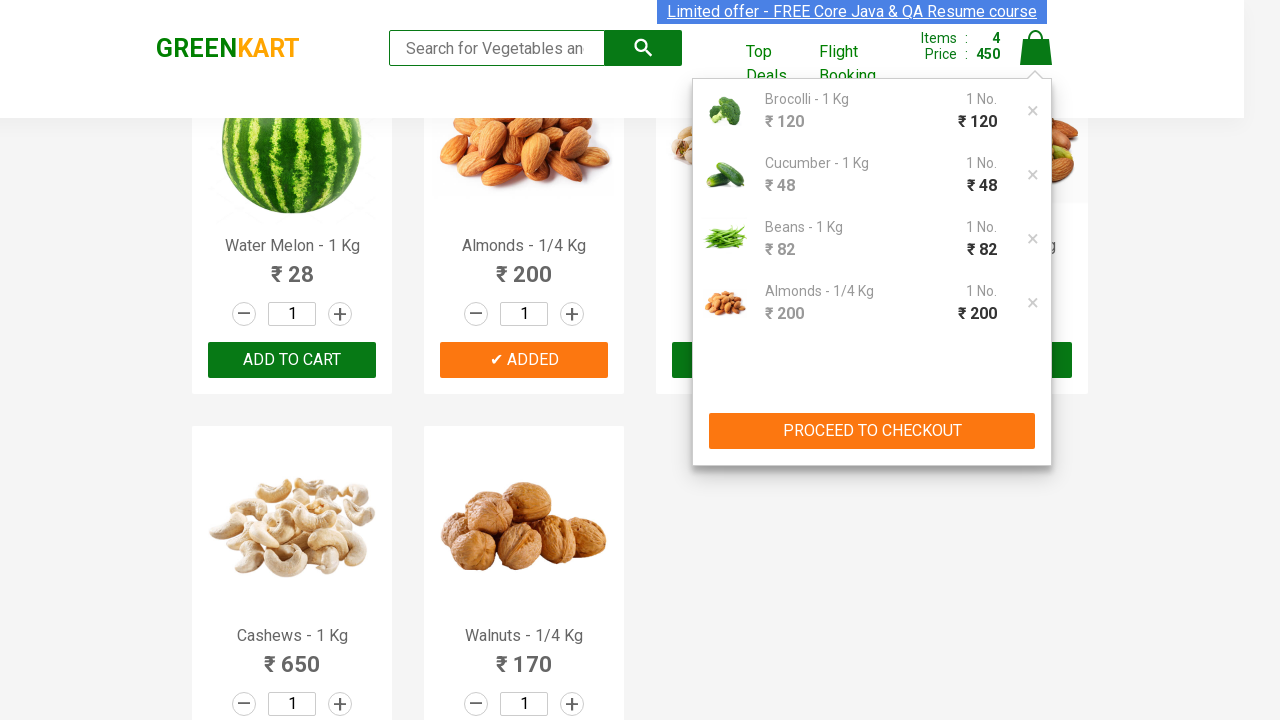

Promo code input field loaded
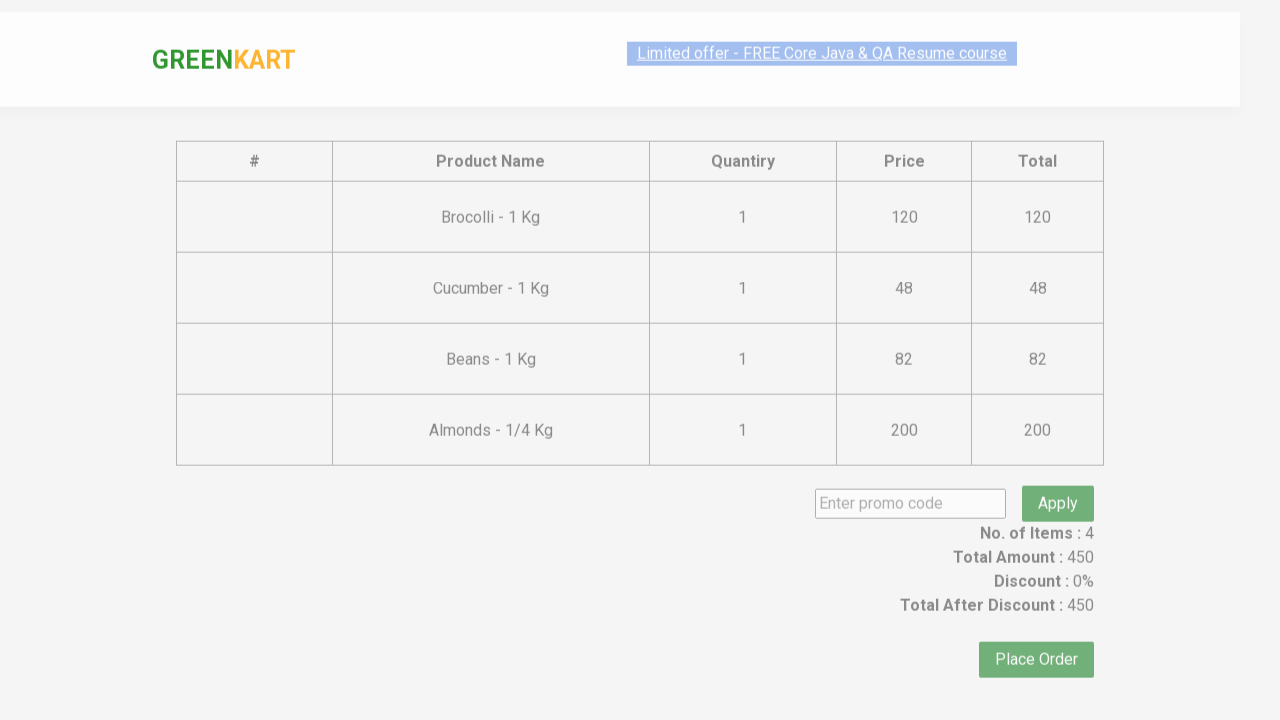

Entered promo code 'rahulshettyacademy' in the input field on input.promoCode
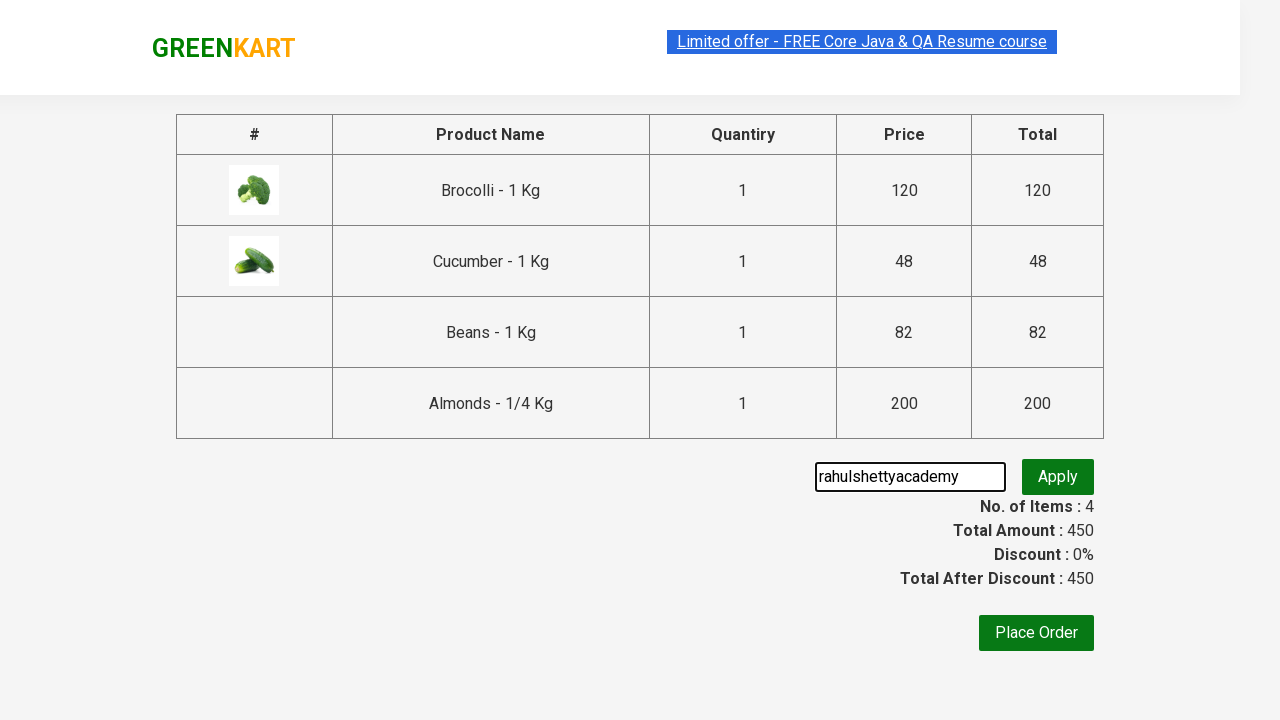

Clicked the 'Apply' button to validate promo code at (1058, 477) on button.promoBtn
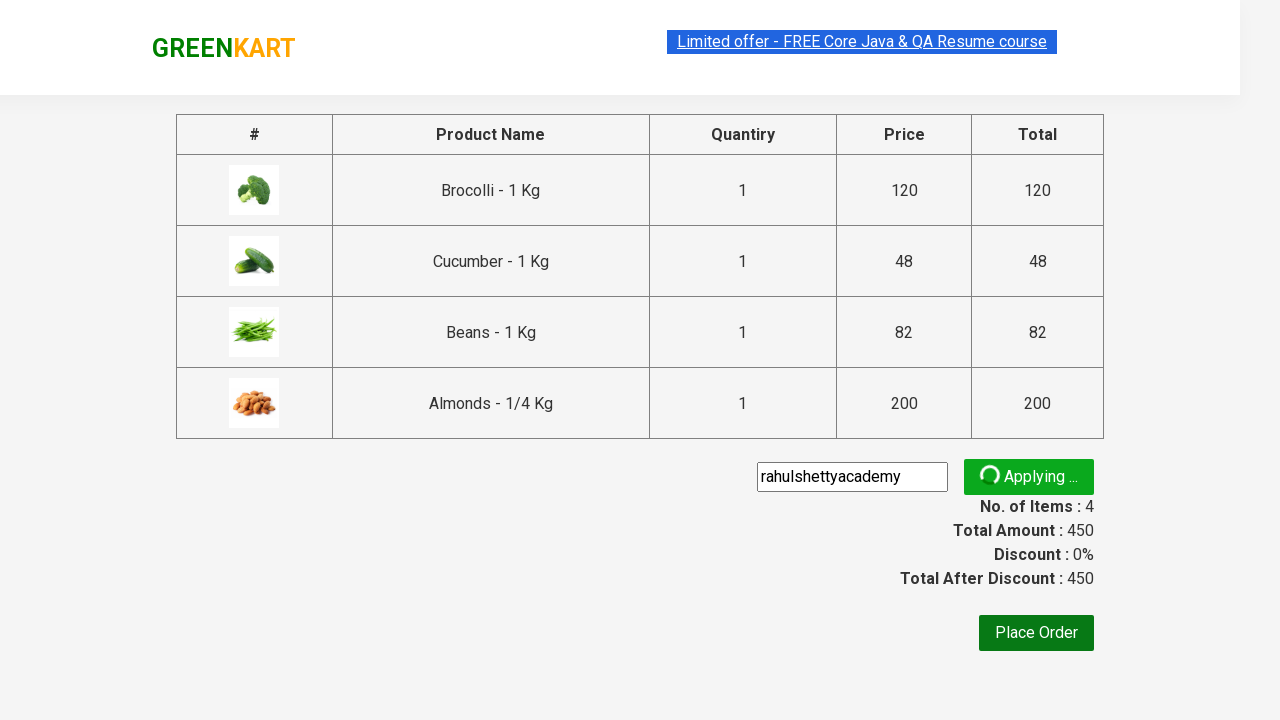

Promo code validation message appeared
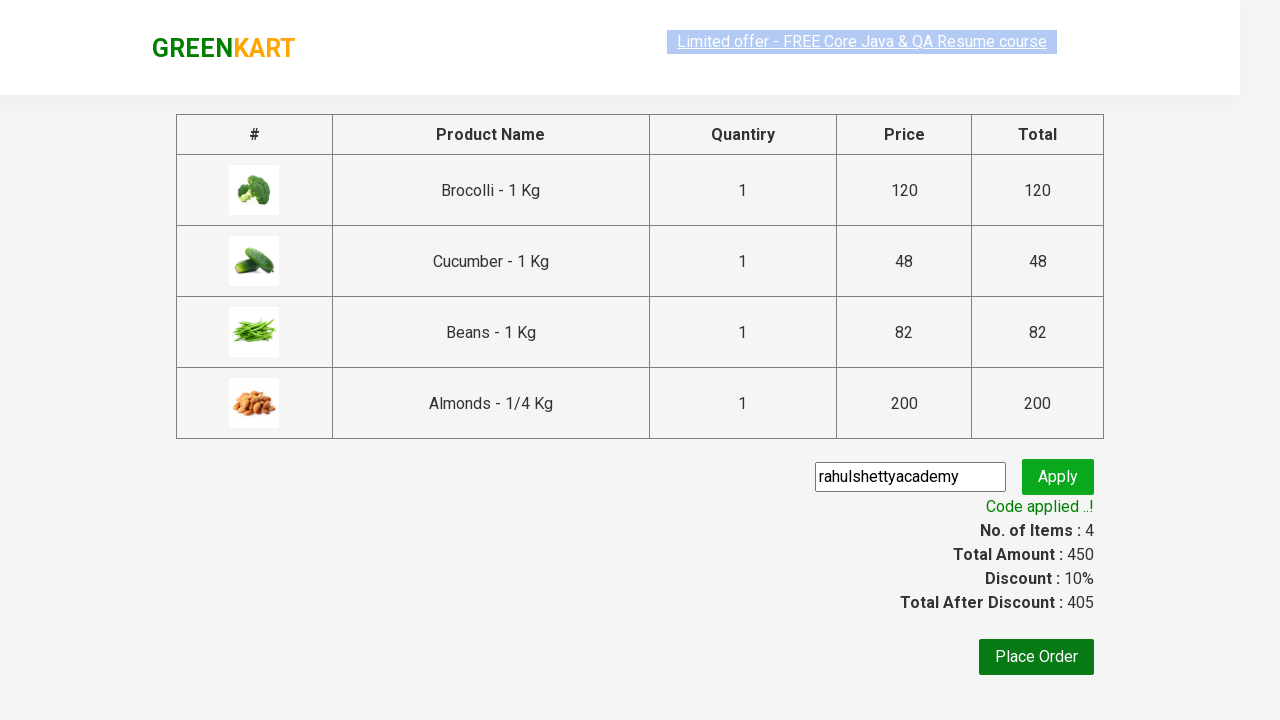

Clicked 'Place Order' button to complete the purchase at (1036, 657) on xpath=//button[text()='Place Order']
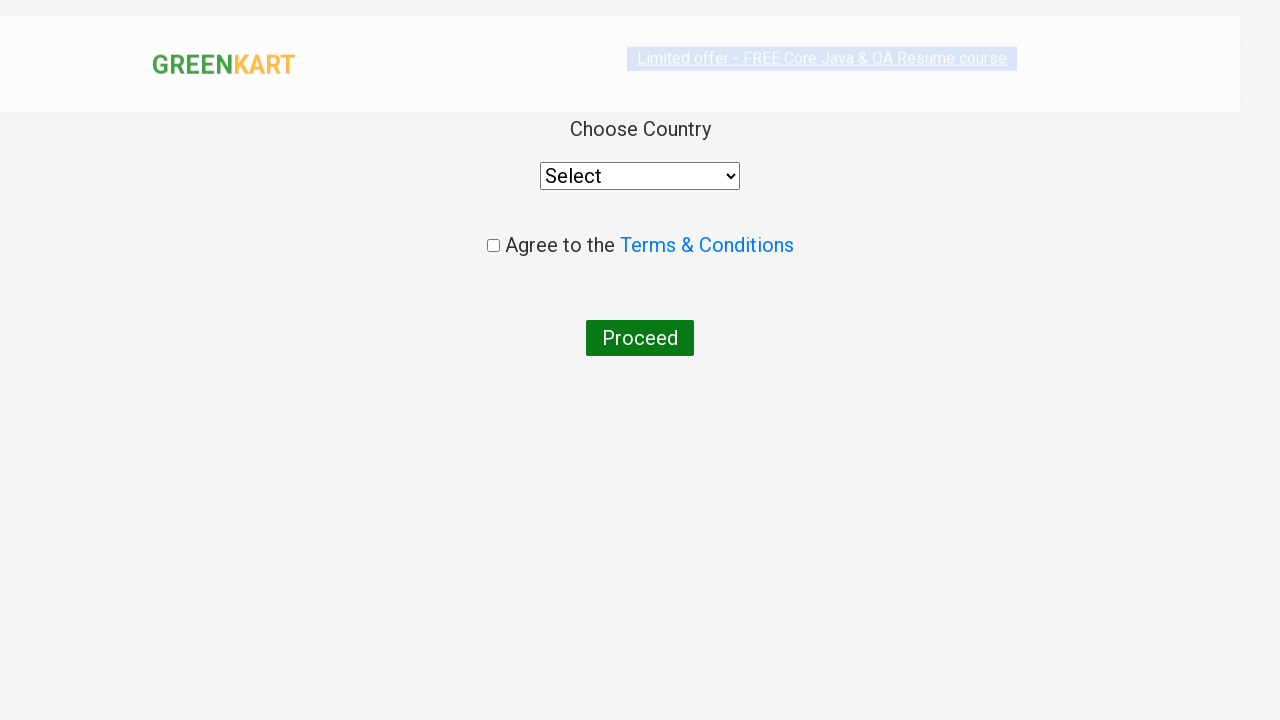

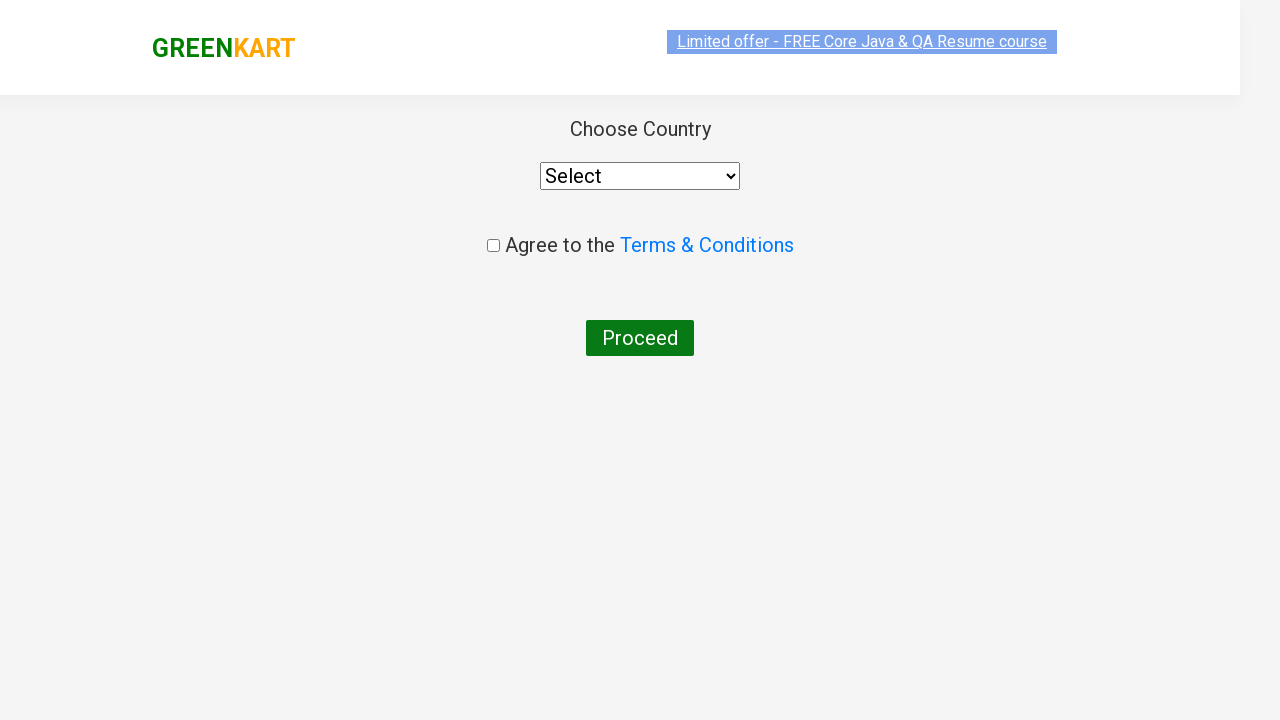